Tests advanced XPath selectors by filling multiple input fields using various XPath techniques including following-sibling, preceding-sibling, and parent-child relationships on a practice form.

Starting URL: https://syntaxprojects.com/advanceXpath.php

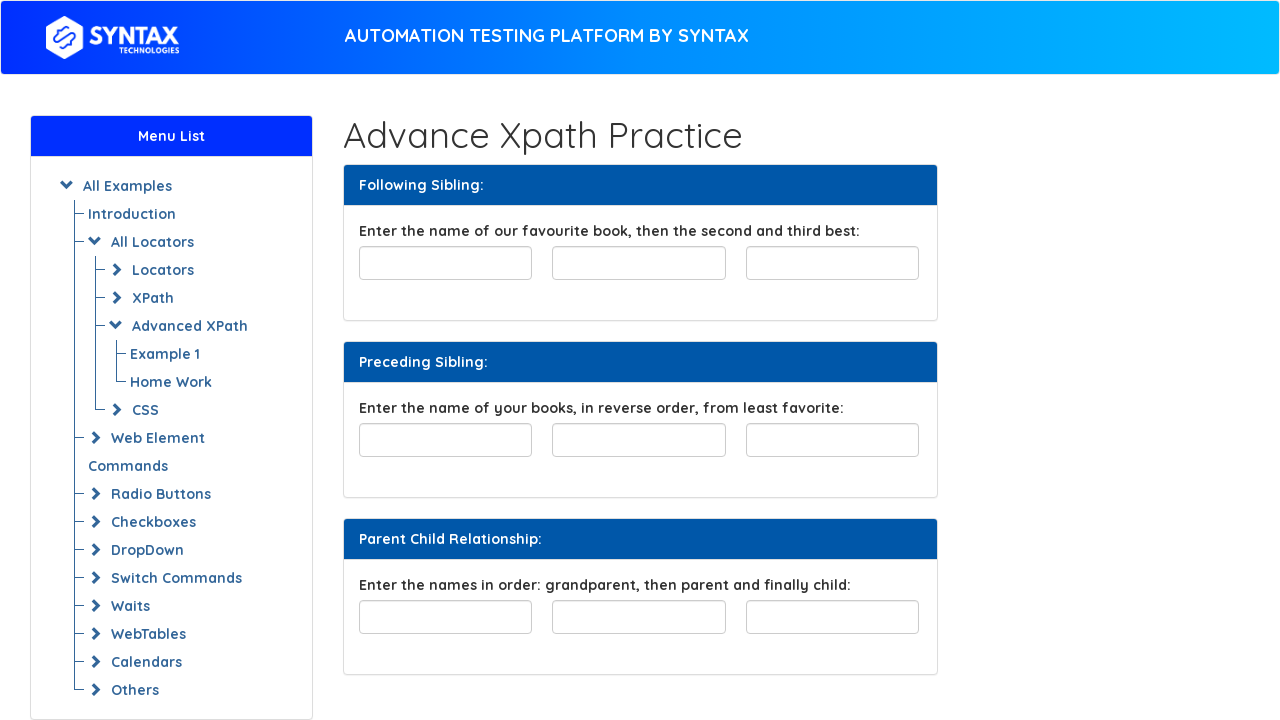

Filled favorite book 1 with 'True to the game' using ID selector on input#favourite-book
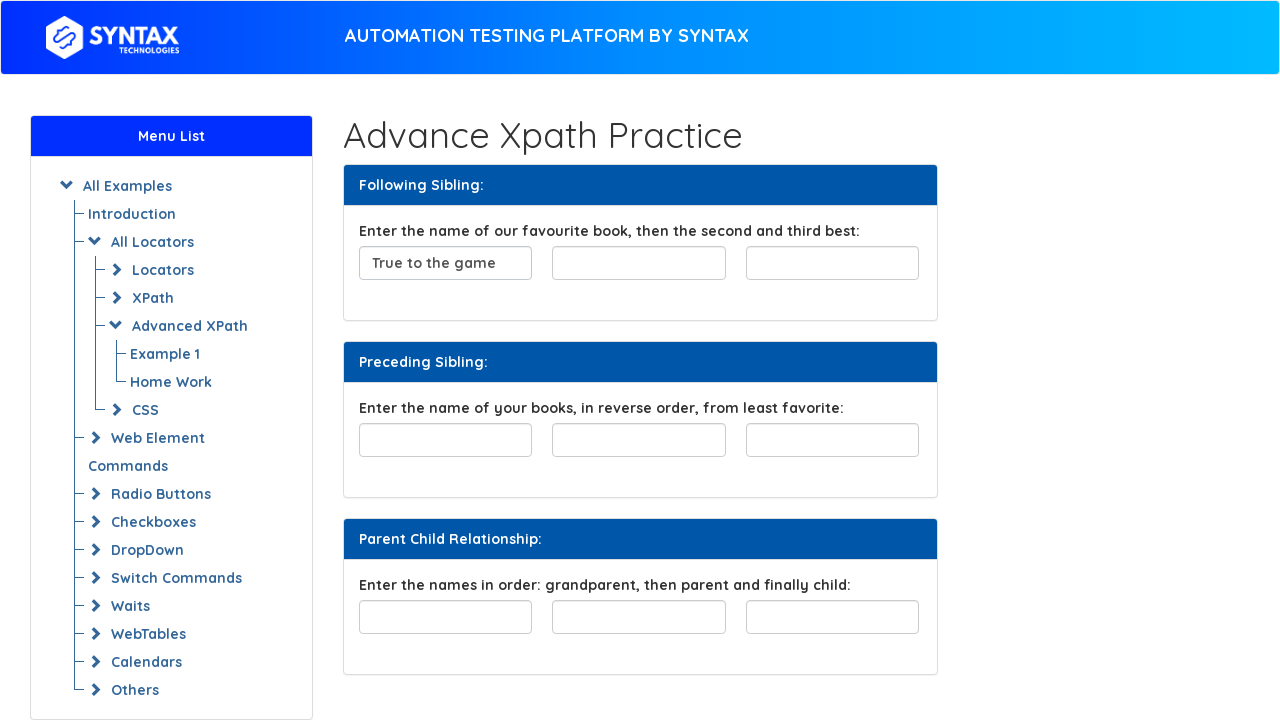

Filled favorite book 2 with 'Art of War' using following-sibling XPath on xpath=//input[@id='favourite-book']/following-sibling::input[1]
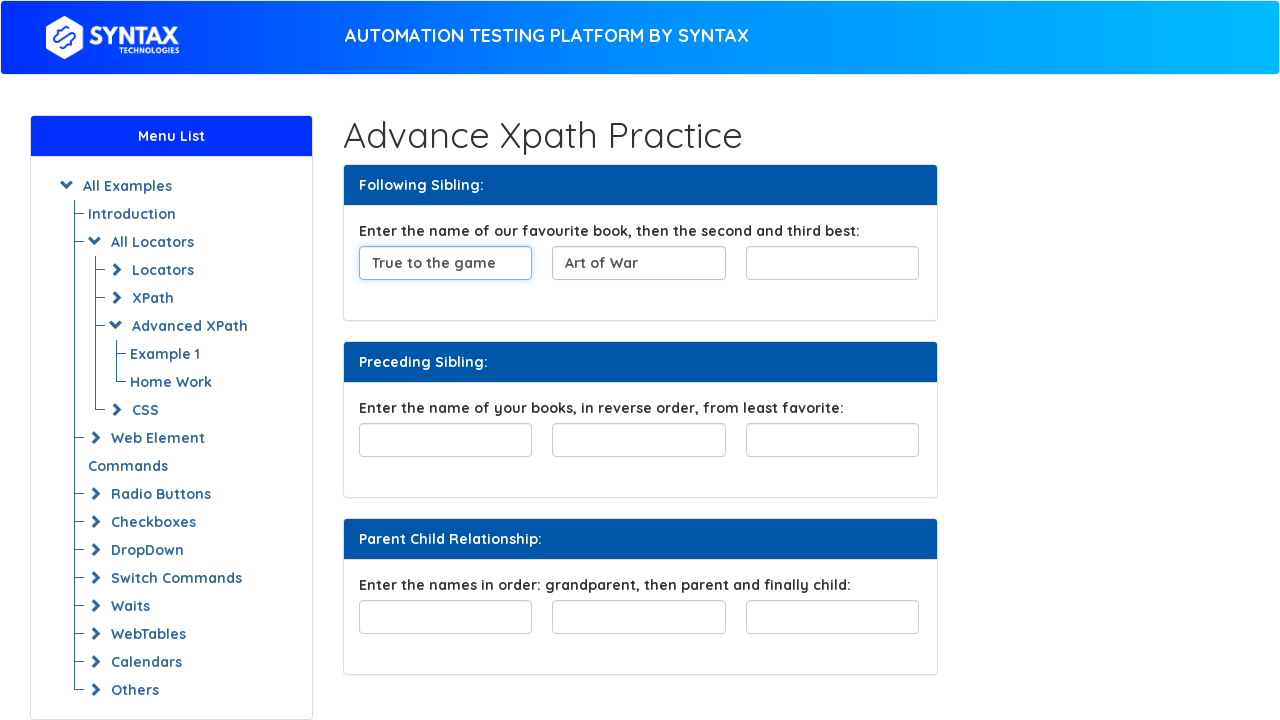

Filled favorite book 3 with 'Java for Dummies' using following-sibling XPath on xpath=//input[@id='favourite-book']/following-sibling::input[2]
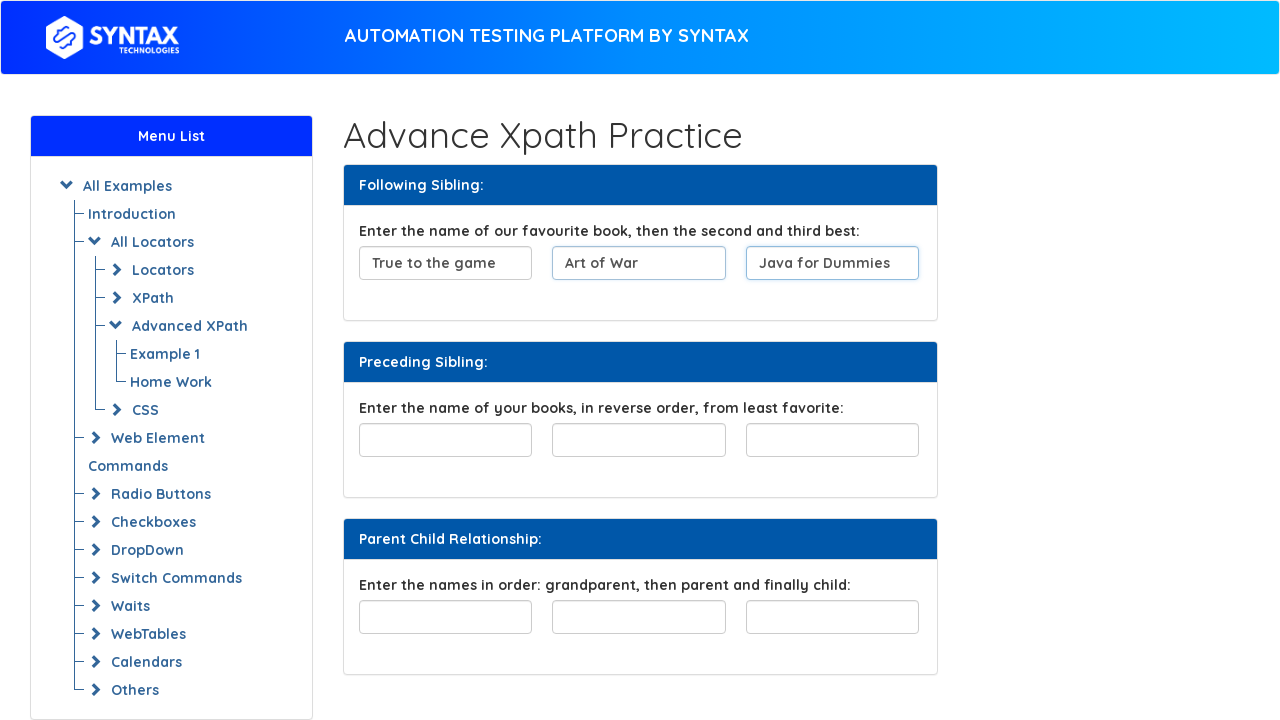

Filled reverse favorite 1 with 'Java for Dummies' using preceding-sibling XPath on xpath=//input[@id='least-favorite']/preceding-sibling::input[2]
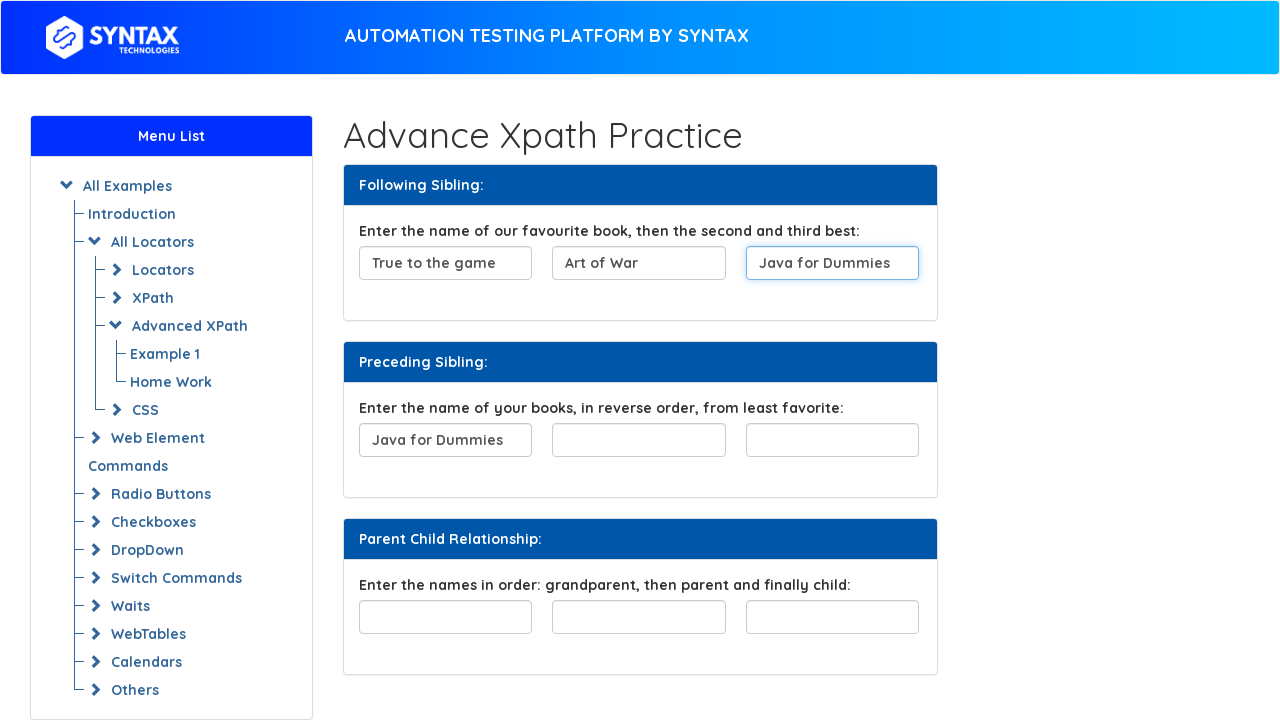

Filled reverse favorite 2 with 'Art of War' using preceding-sibling XPath on xpath=//input[@id='least-favorite']/preceding-sibling::input[1]
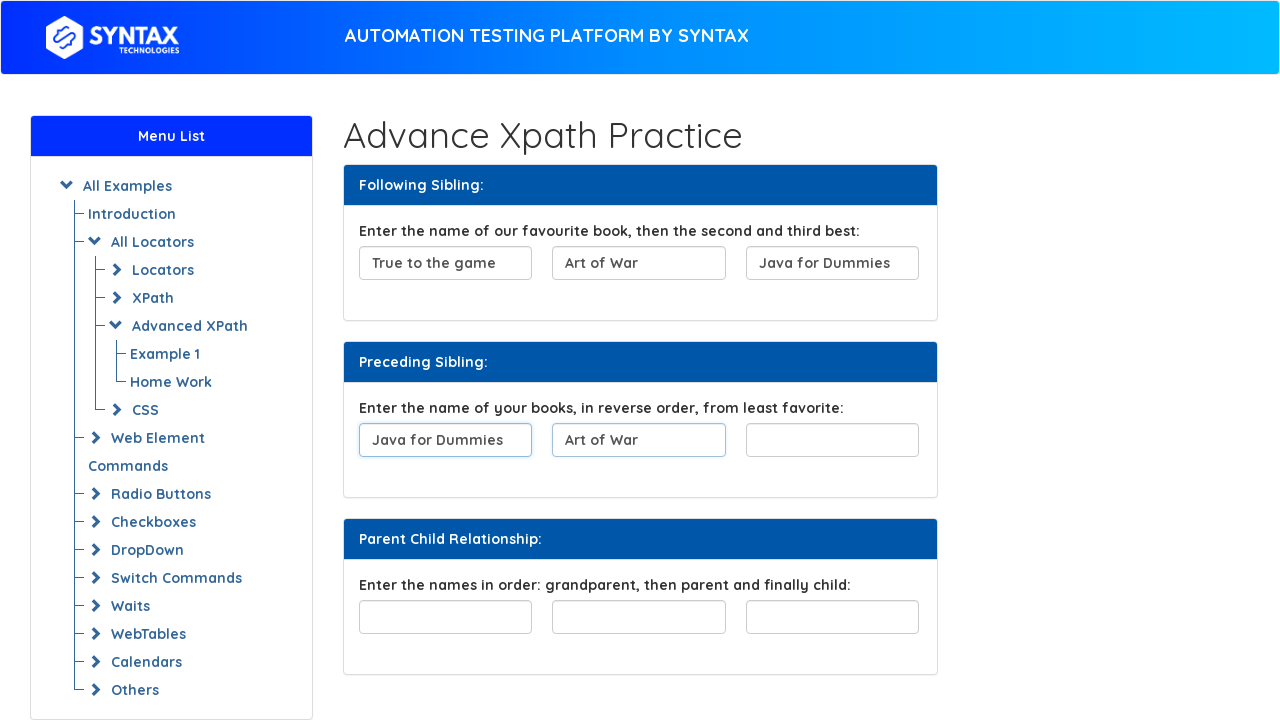

Filled least favorite book with 'True to the game' using ID selector on input#least-favorite
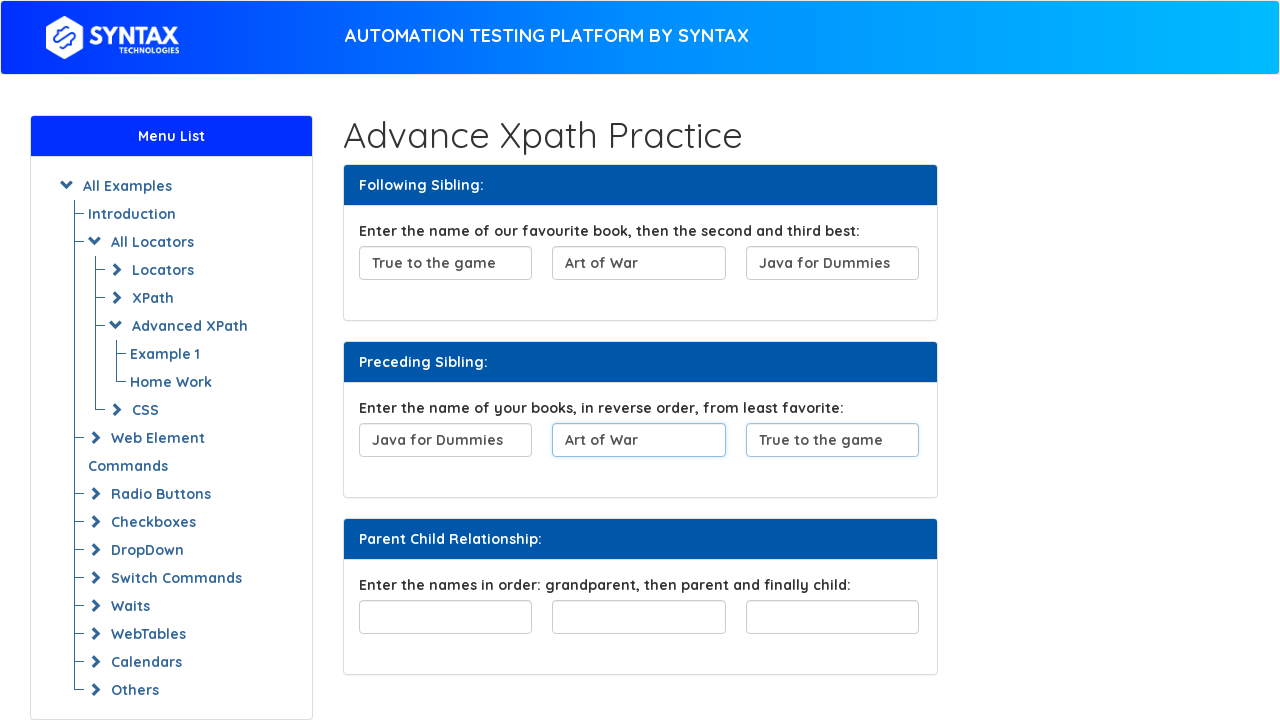

Filled family tree GrandParent field using parent-child XPath relationship on xpath=//div[@id='familyTree']/child::input[1]
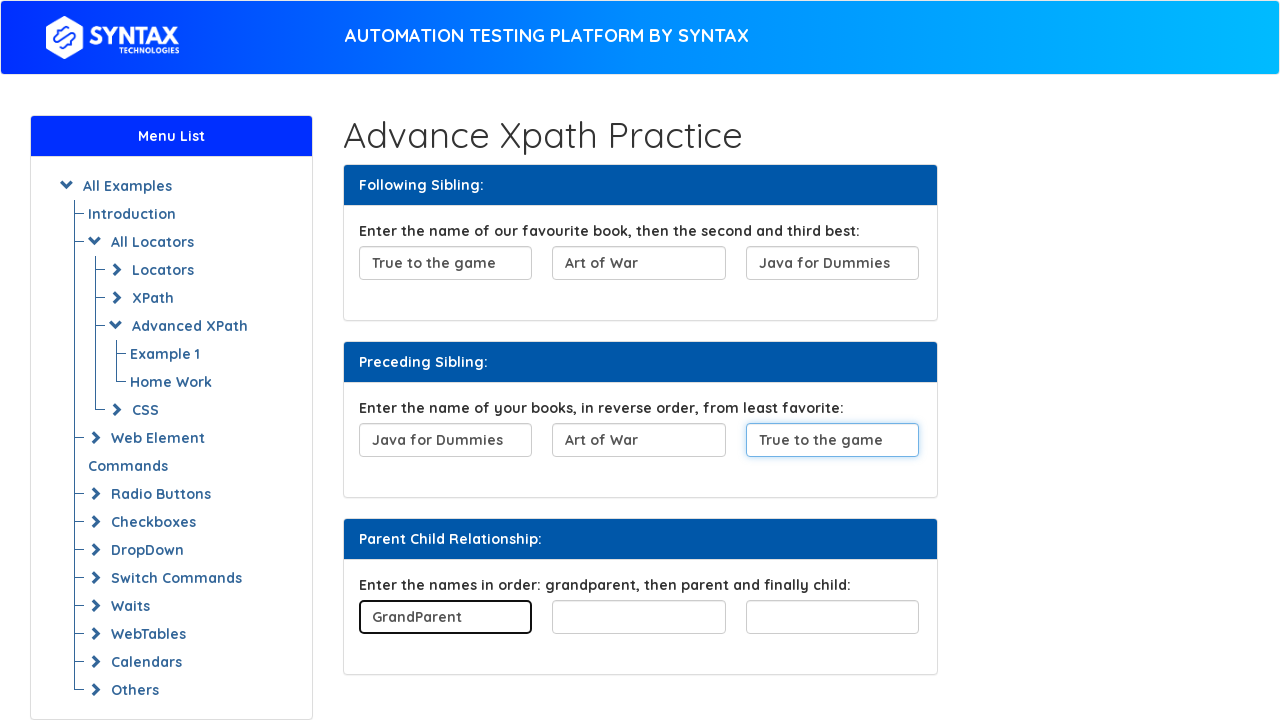

Filled family tree Parent field using parent-child XPath relationship on xpath=//div[@id='familyTree']/child::input[2]
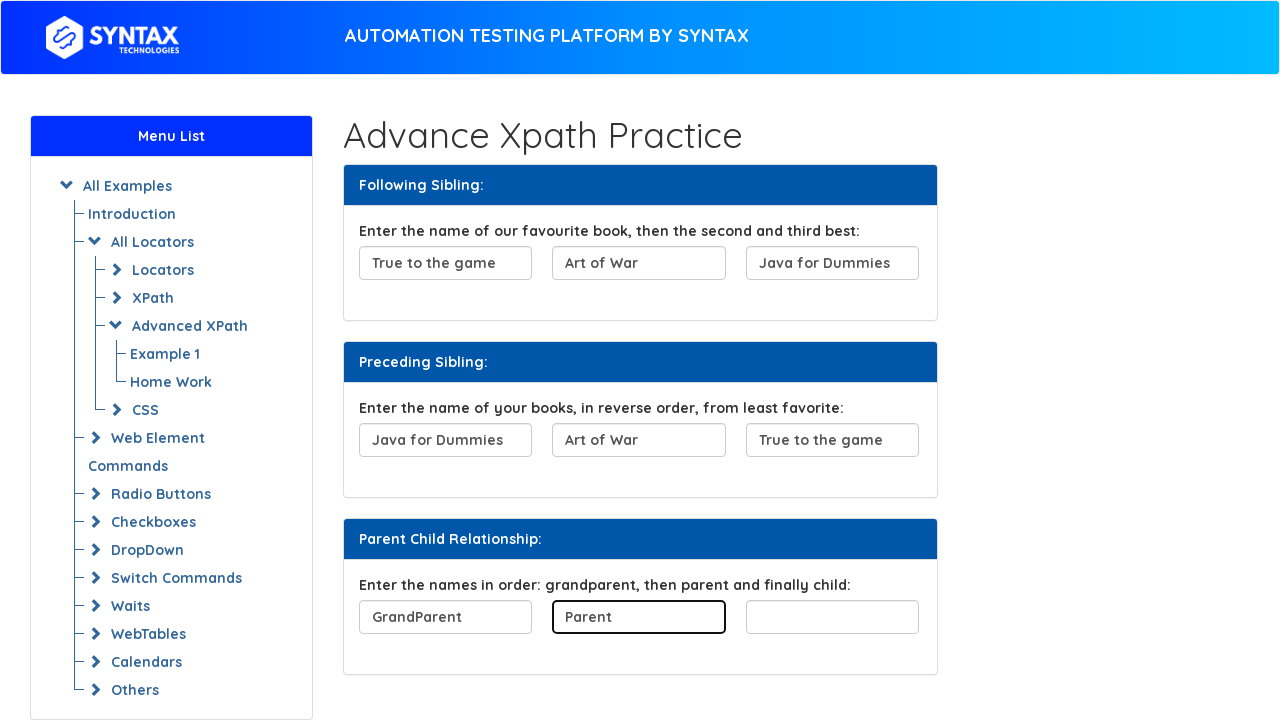

Filled family tree Child field using parent-child XPath relationship on xpath=//div[@id='familyTree']/child::input[3]
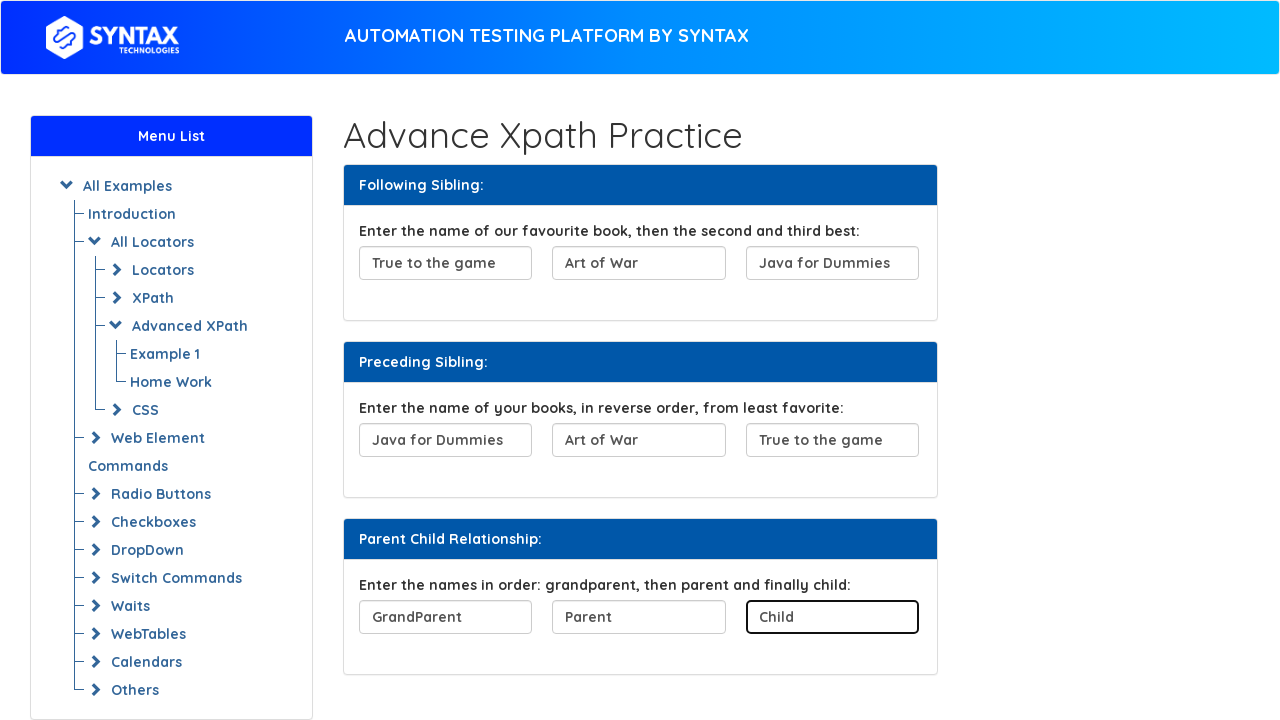

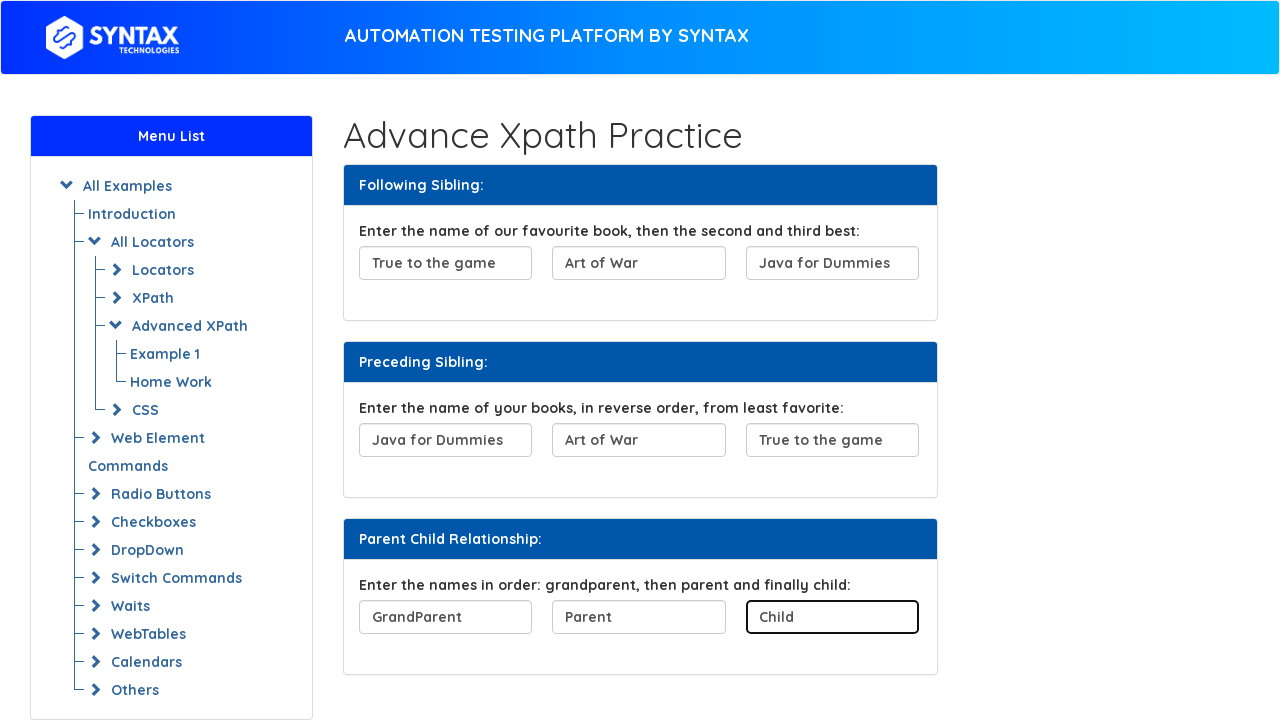